Tests closing an entry advertisement modal and then clicking a "click here" link to re-trigger the ad

Starting URL: https://the-internet.herokuapp.com/

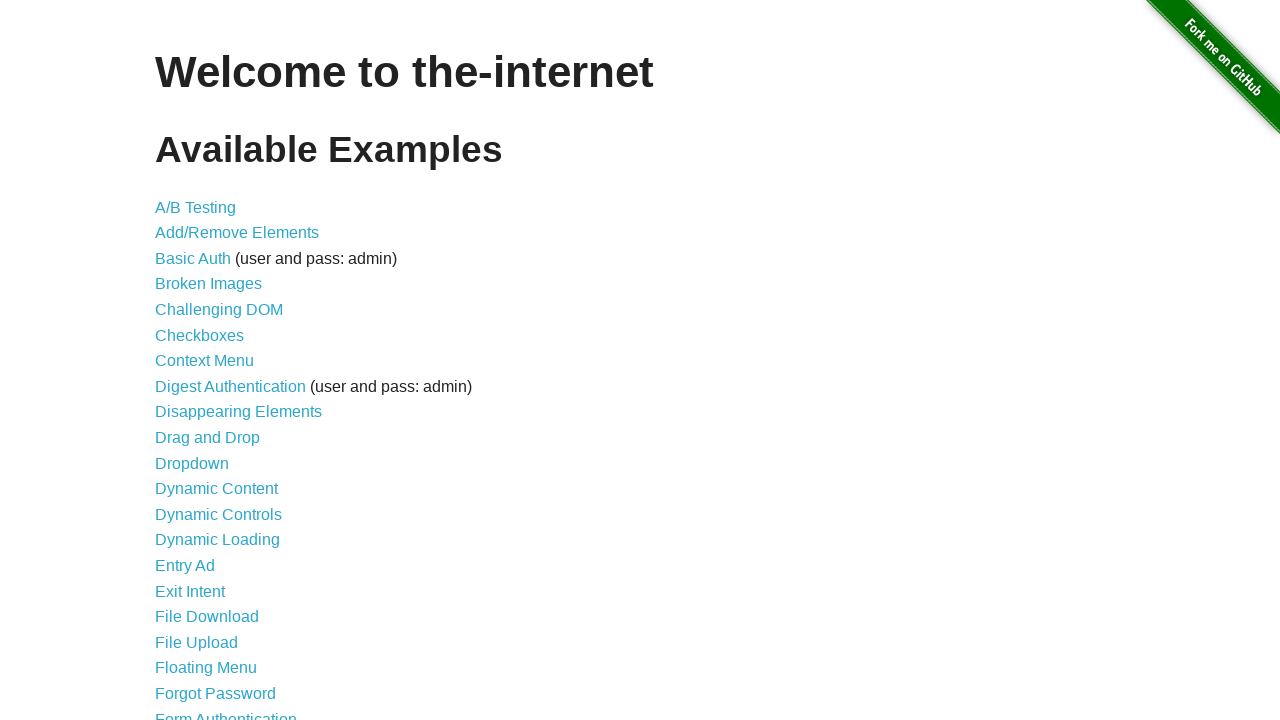

Clicked on Entry Ad link at (185, 566) on text=Entry Ad
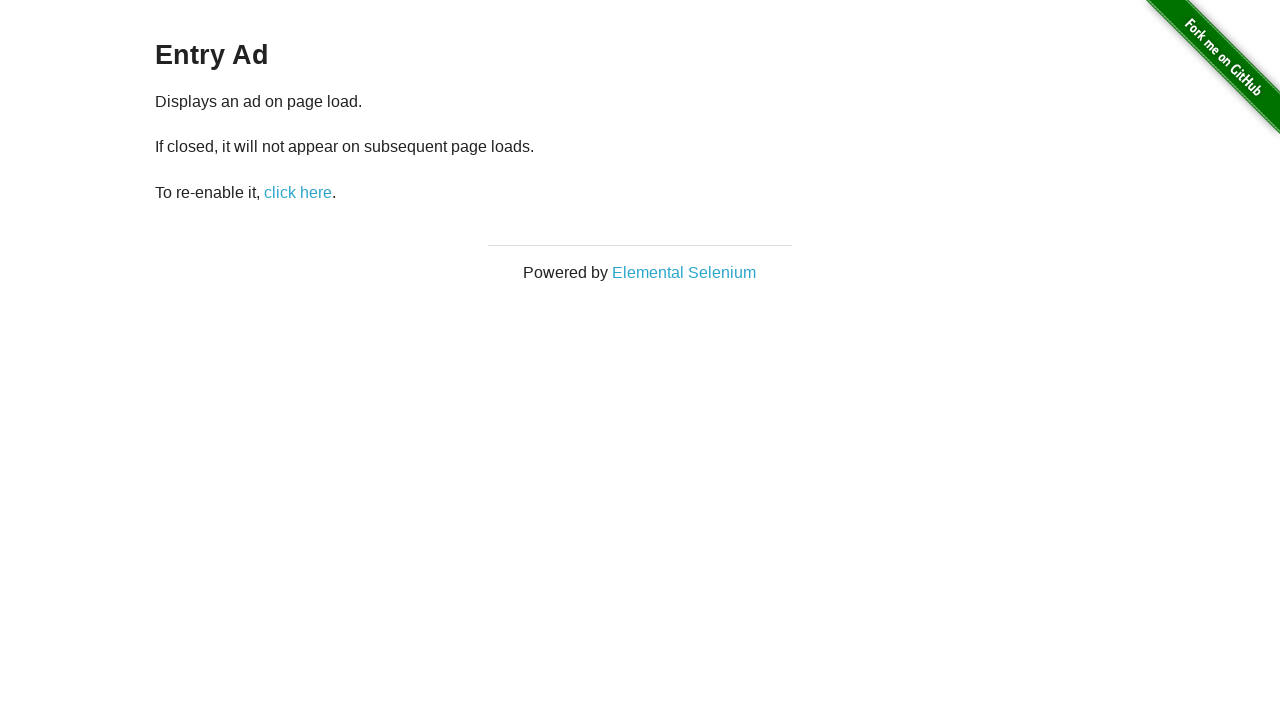

Entry advertisement modal footer became visible
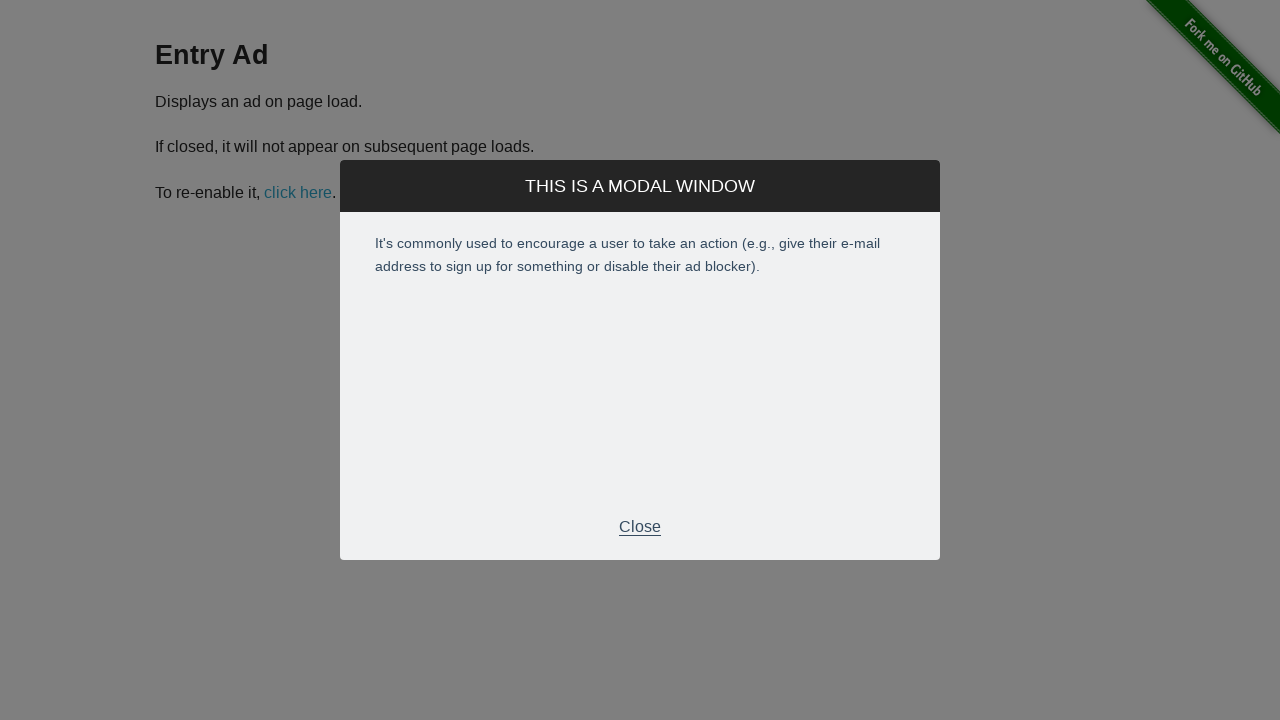

Clicked close button in modal footer at (640, 527) on xpath=//div[@class='modal-footer']//p
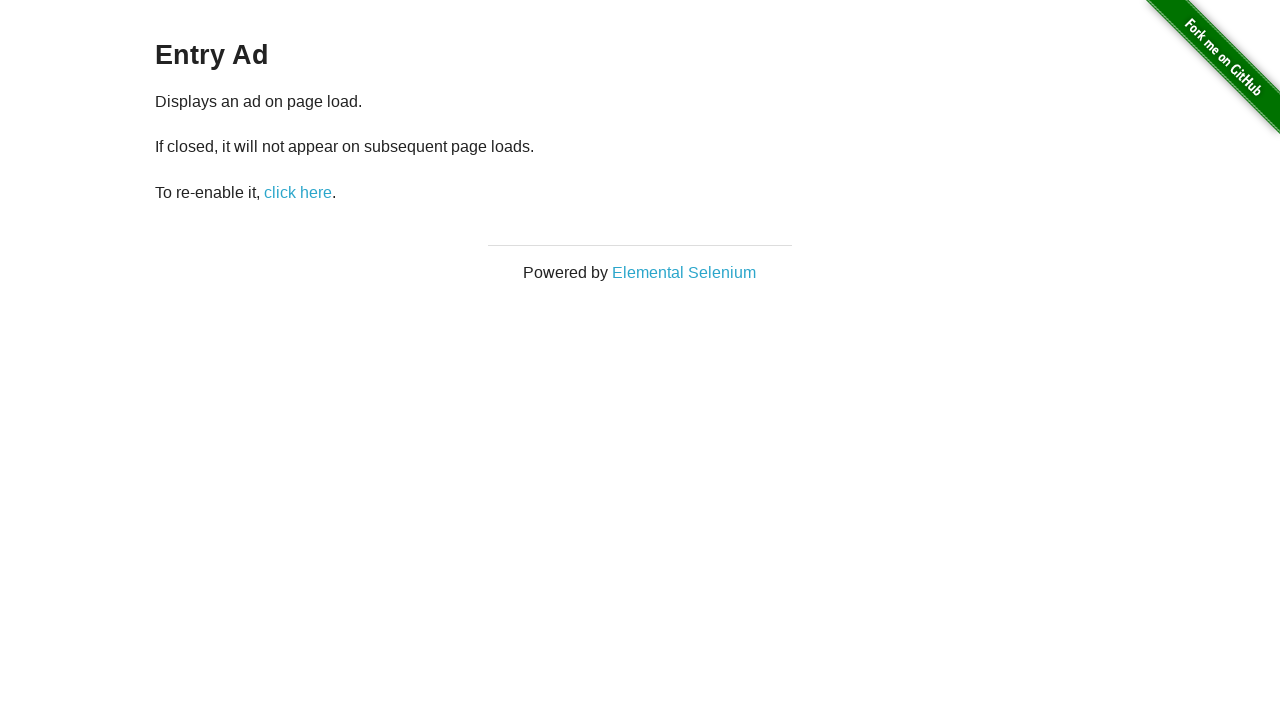

Advertisement modal closed and disappeared
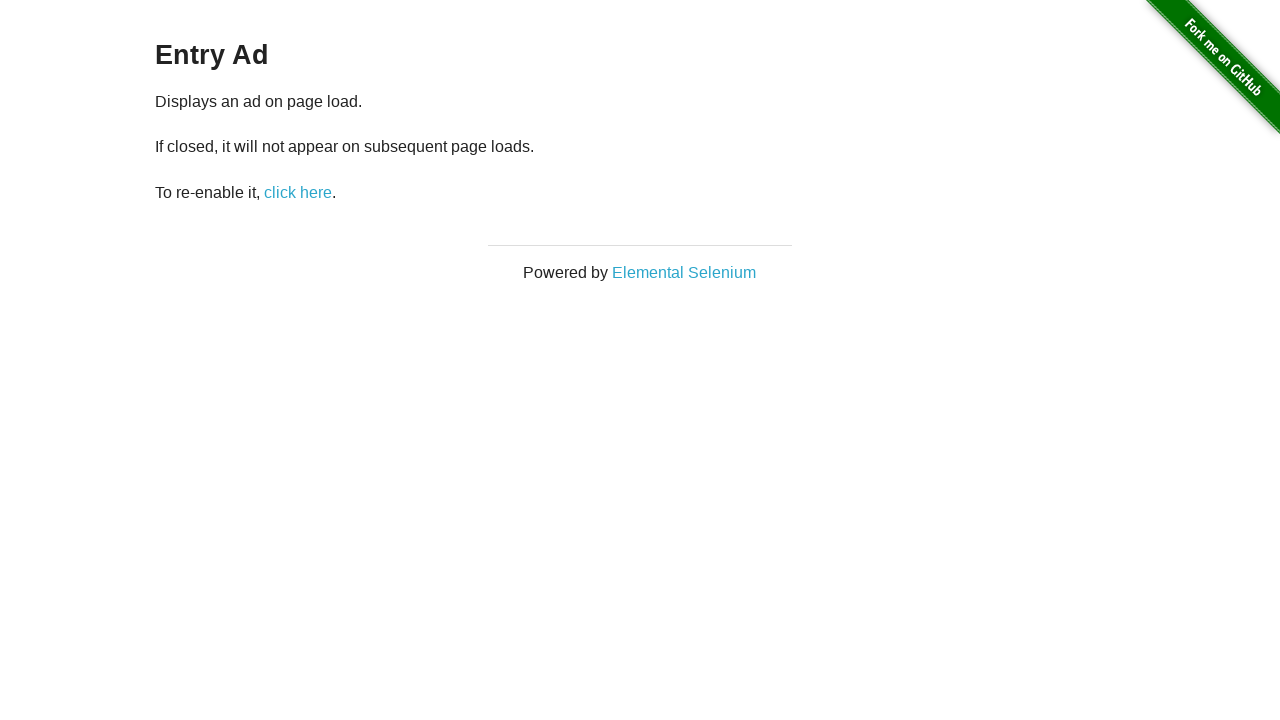

Clicked 'click here' link to re-trigger the advertisement at (298, 192) on text=click here
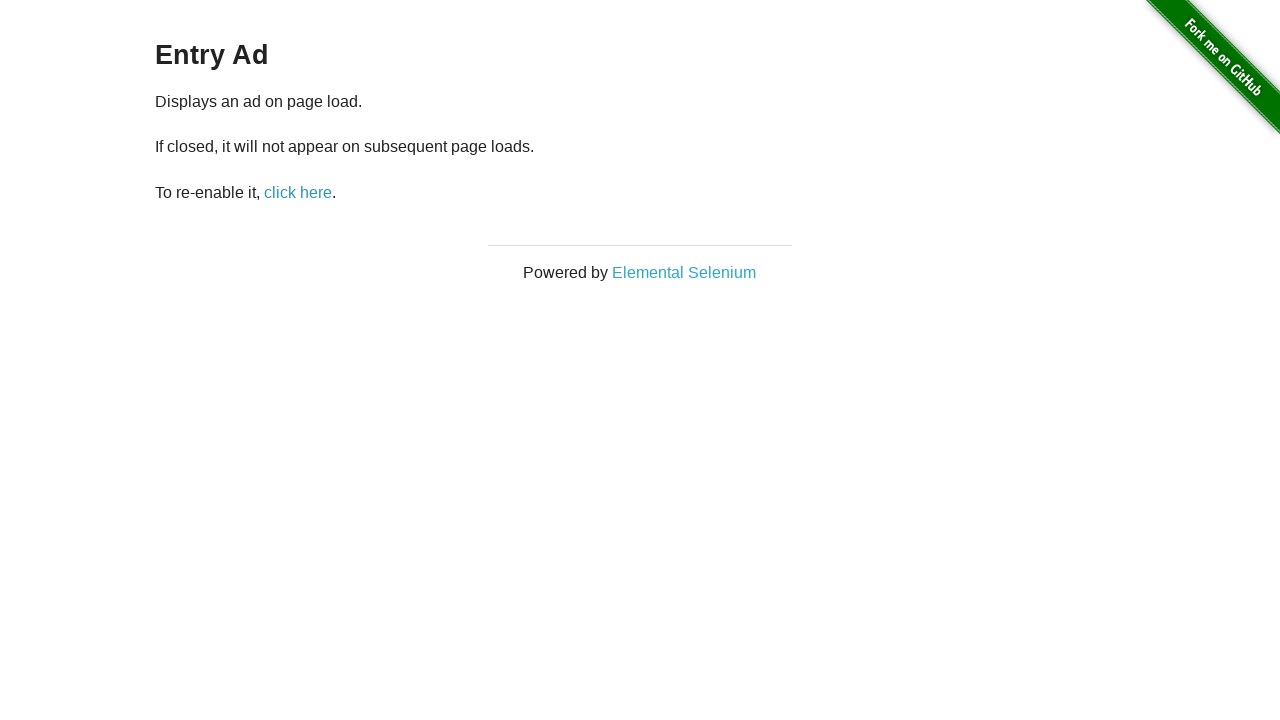

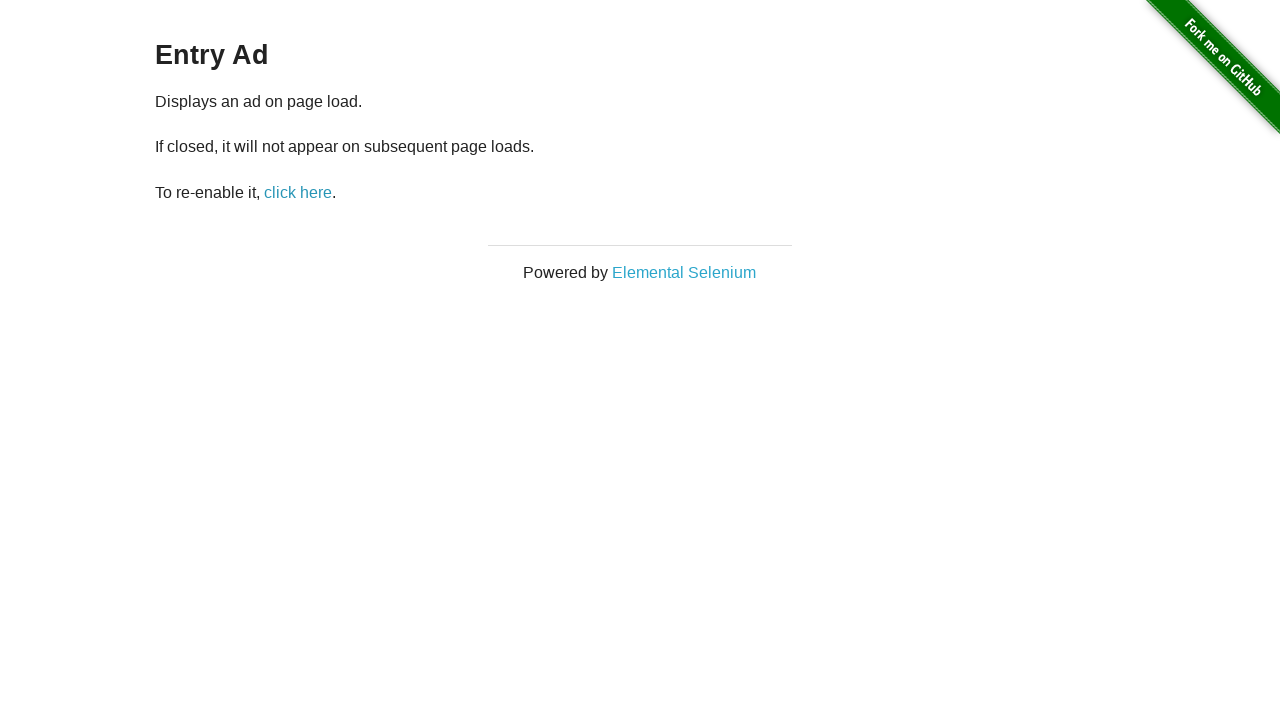